Navigates to a MATR.IO data batch page and interacts with button elements, clicking through available items and navigating back after each interaction.

Starting URL: https://data.matr.io/1/projects/5d80e633f405260001c0b60a/batches/5dcef1fe110002c7215b2c94

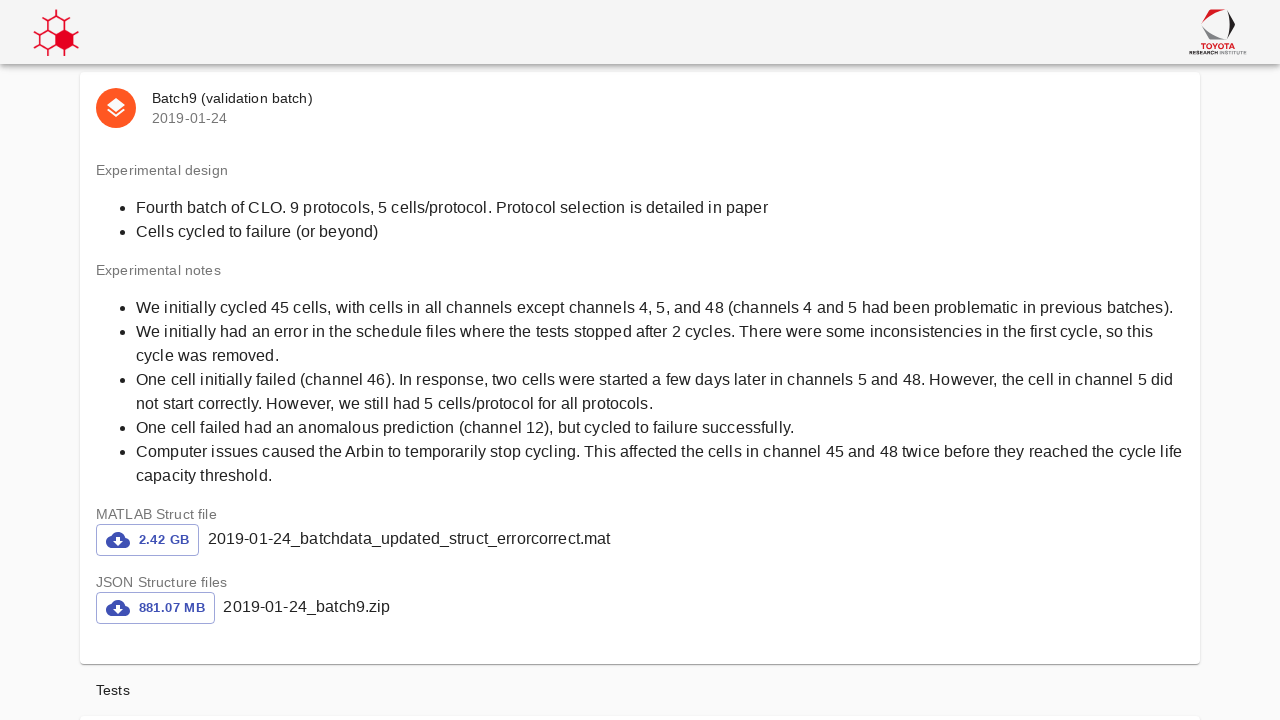

Waited 2 seconds for page to load
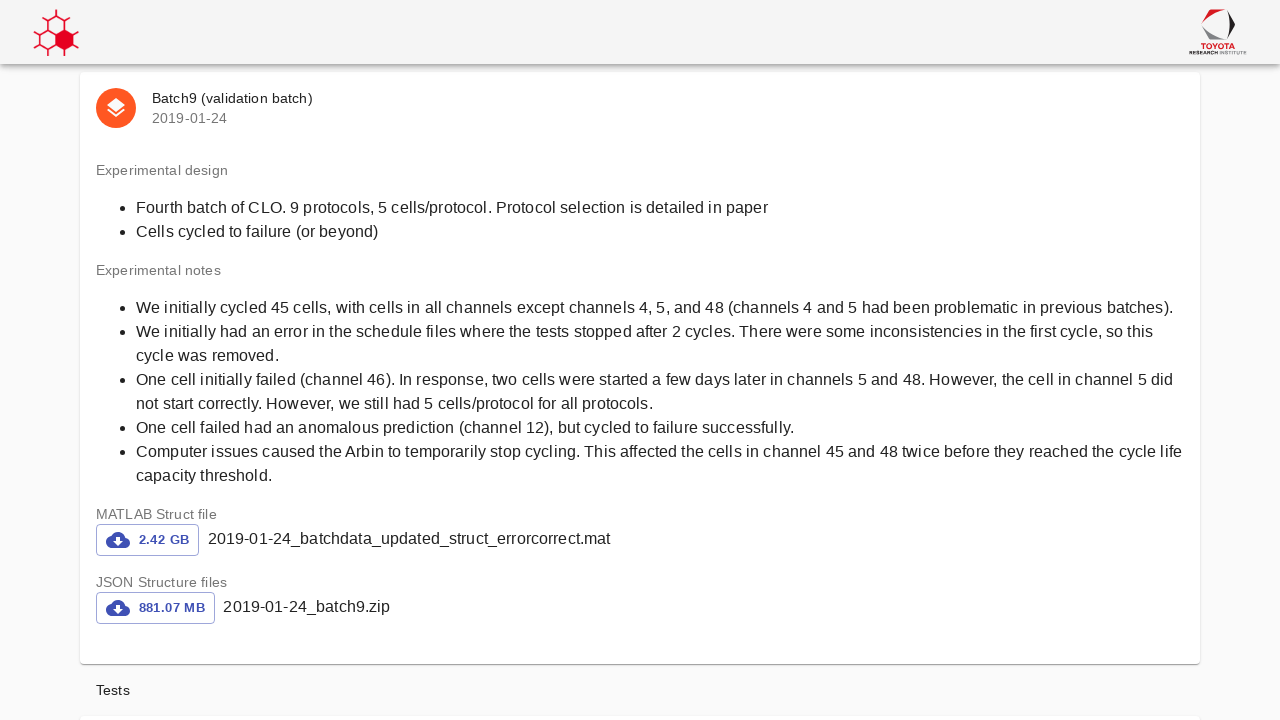

Batch item buttons loaded
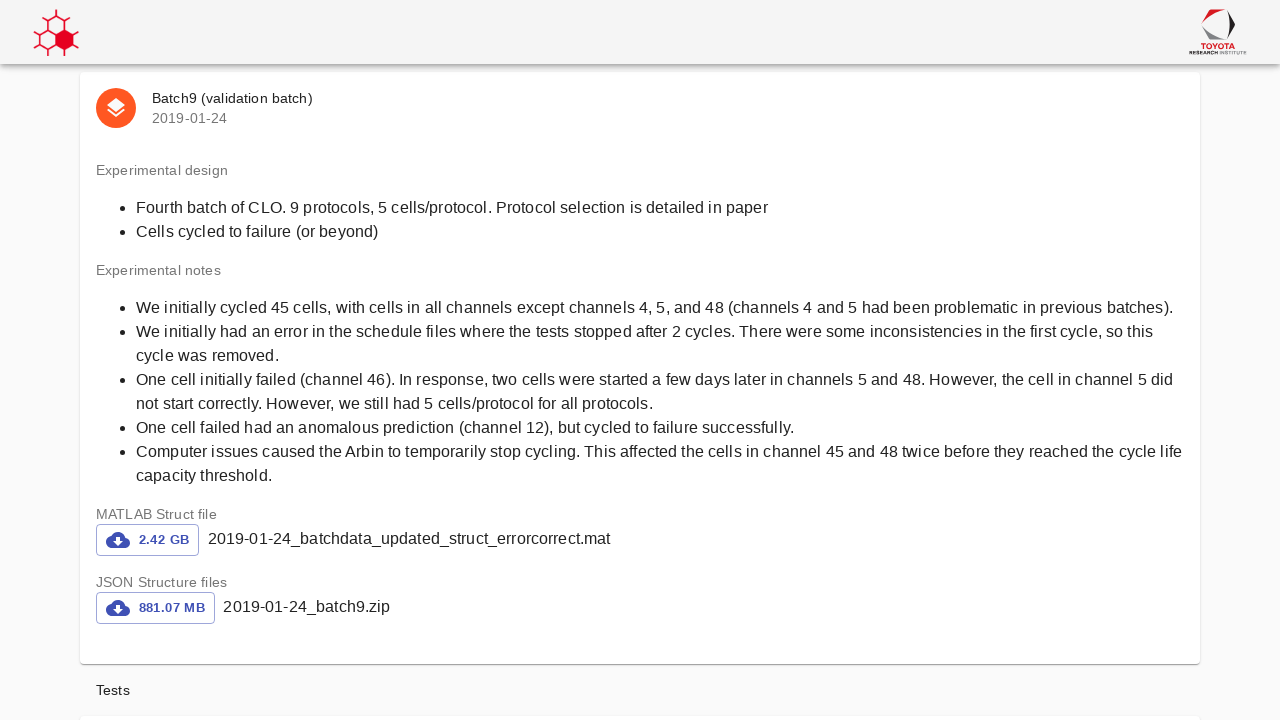

Found 46 batch item buttons
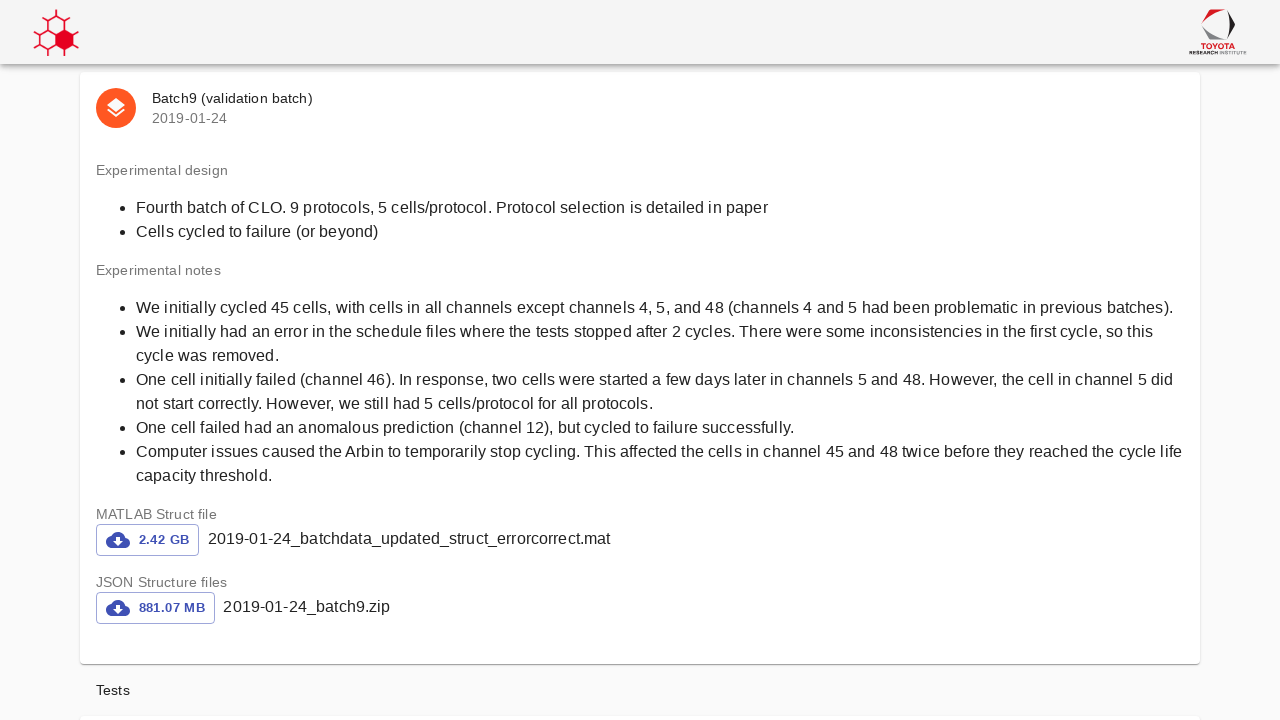

Clicked batch item button #1 at (640, 684) on div[role='button'] >> nth=0
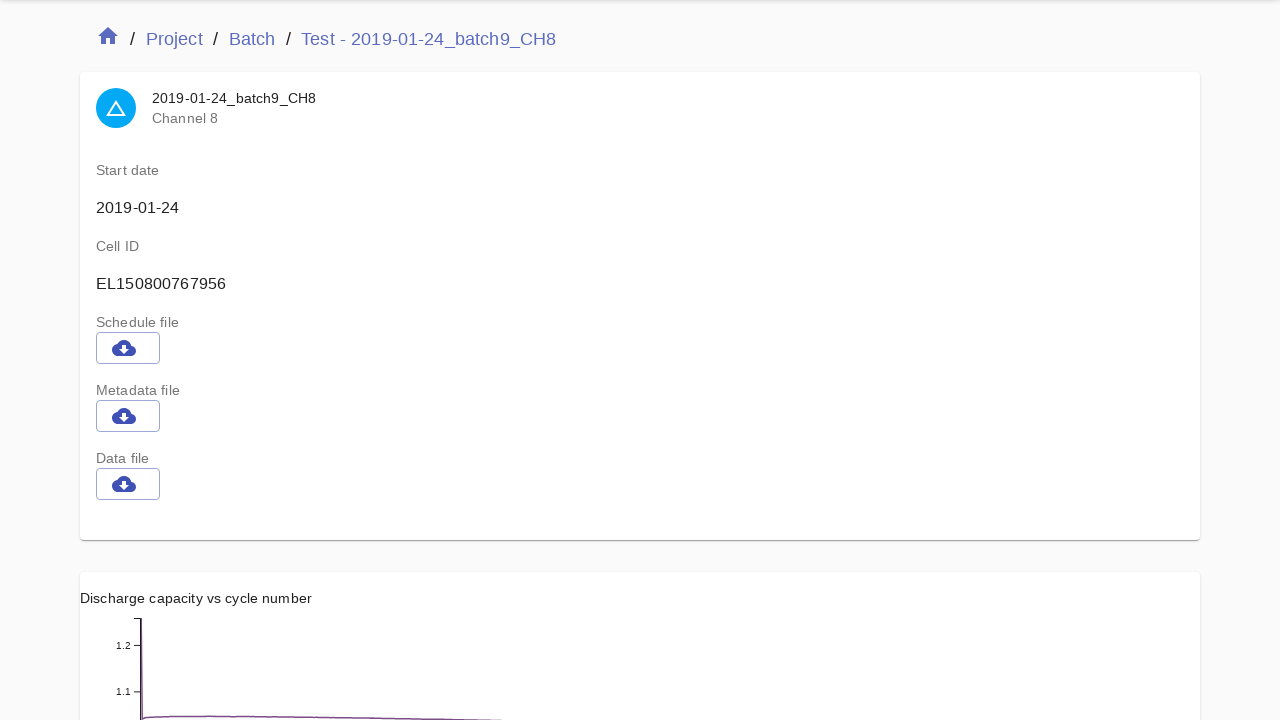

Detail page loaded with action buttons
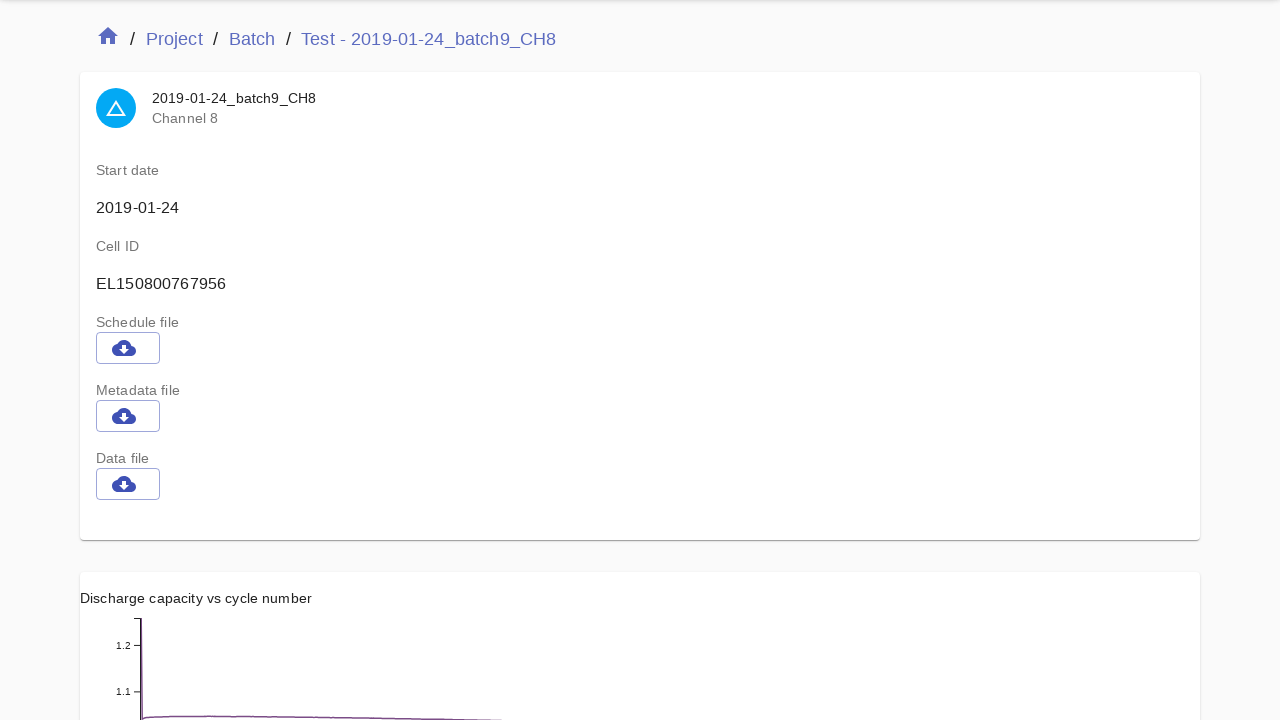

Clicked action button on detail page at (140, 416) on span.MuiButton-label >> nth=3
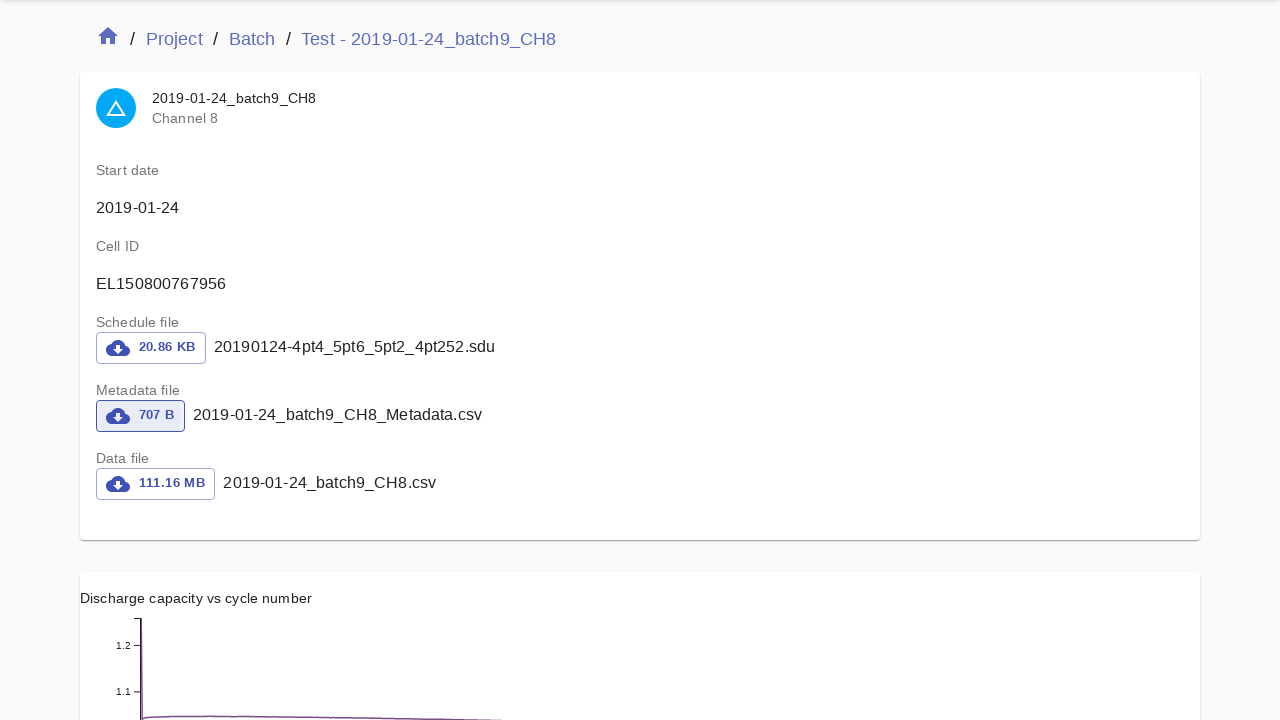

Waited 3 seconds for action to complete
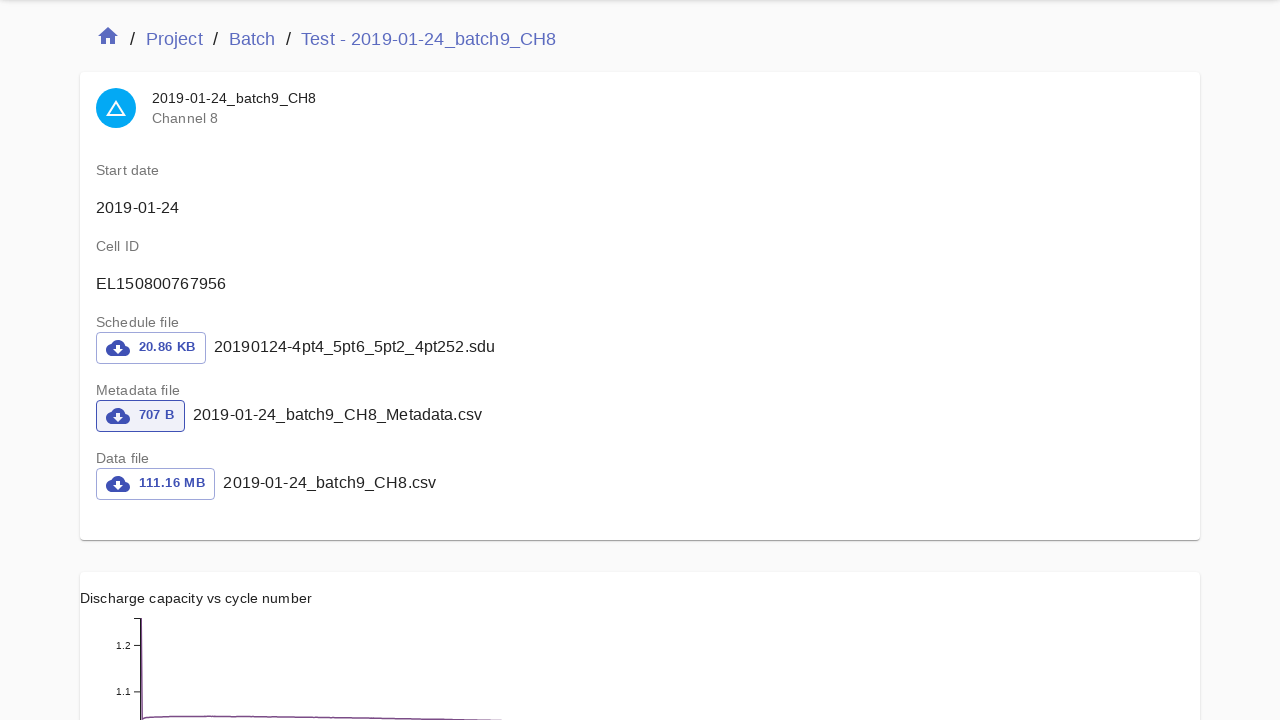

Navigated back to batch items list
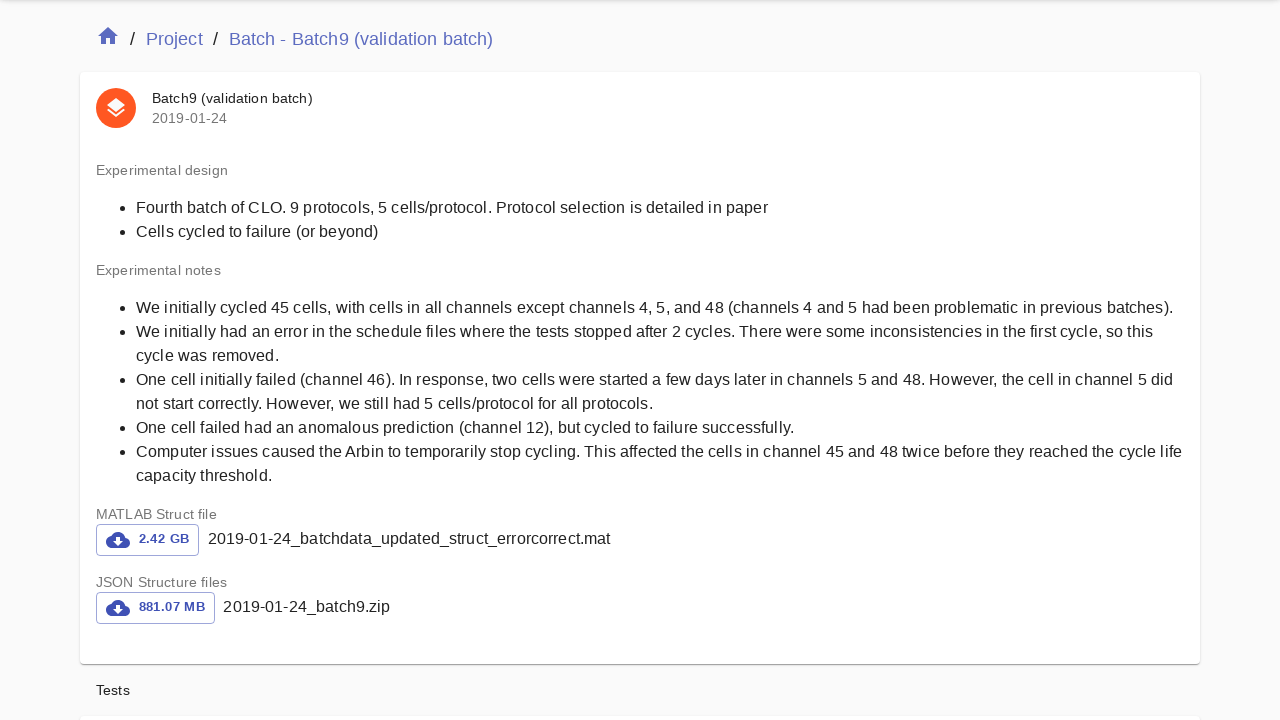

Batch items list reloaded
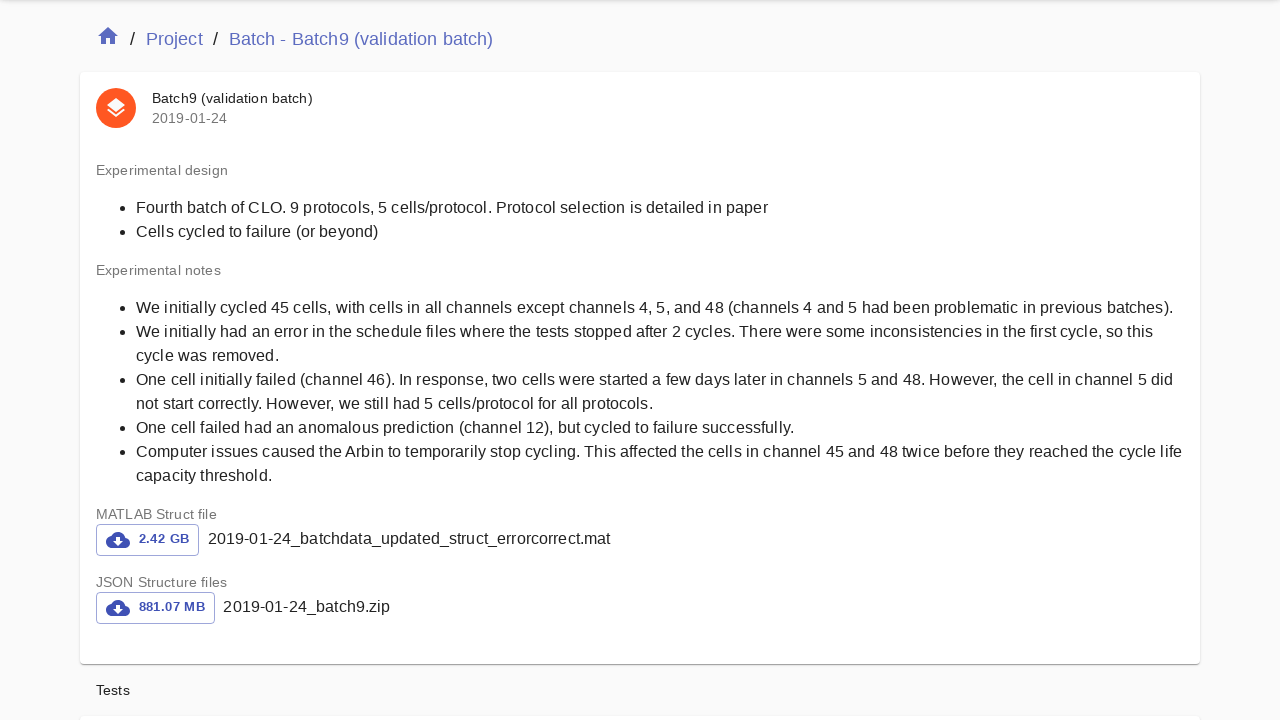

Clicked batch item button #2 at (640, 361) on div[role='button'] >> nth=1
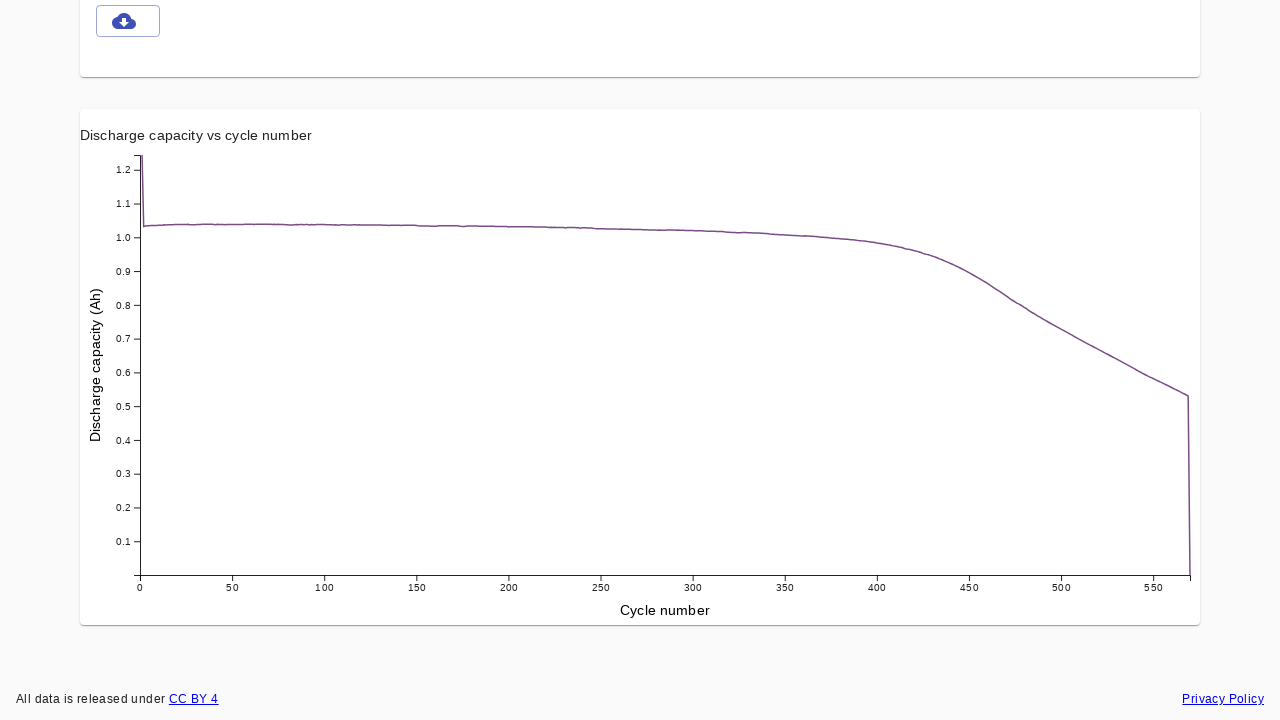

Detail page loaded with action buttons
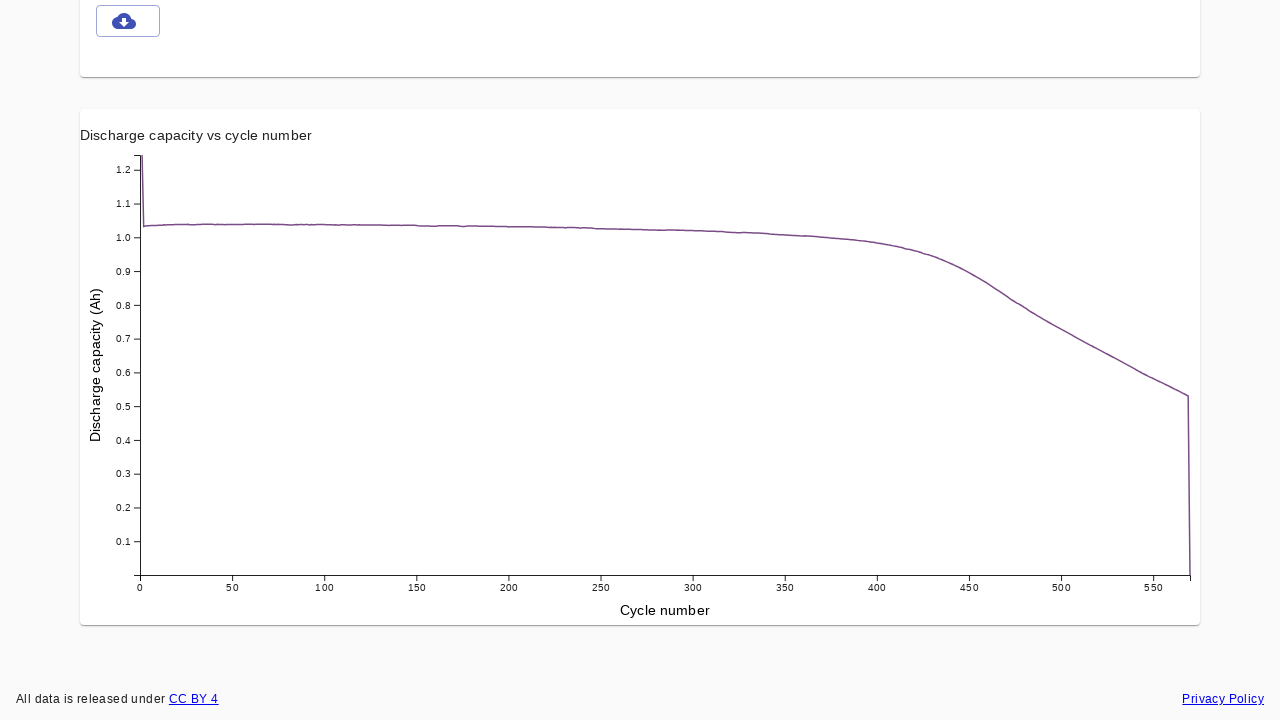

Clicked action button on detail page at (128, 361) on span.MuiButton-label >> nth=3
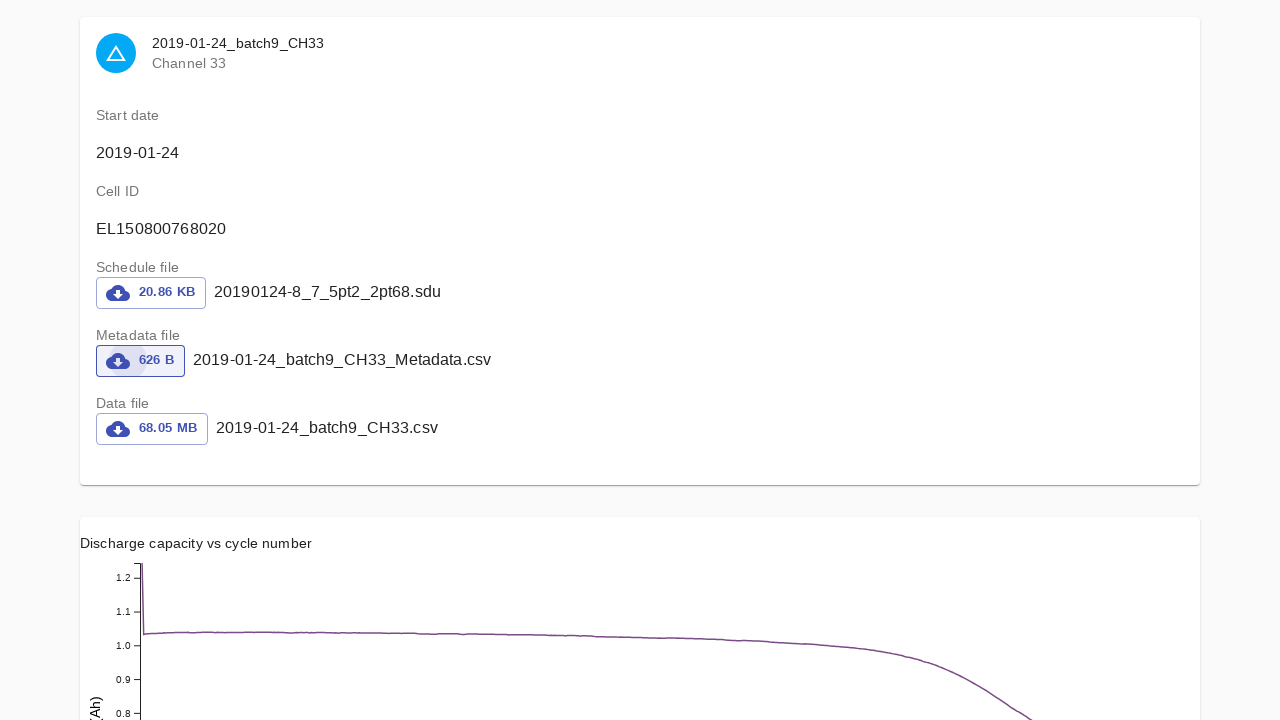

Waited 3 seconds for action to complete
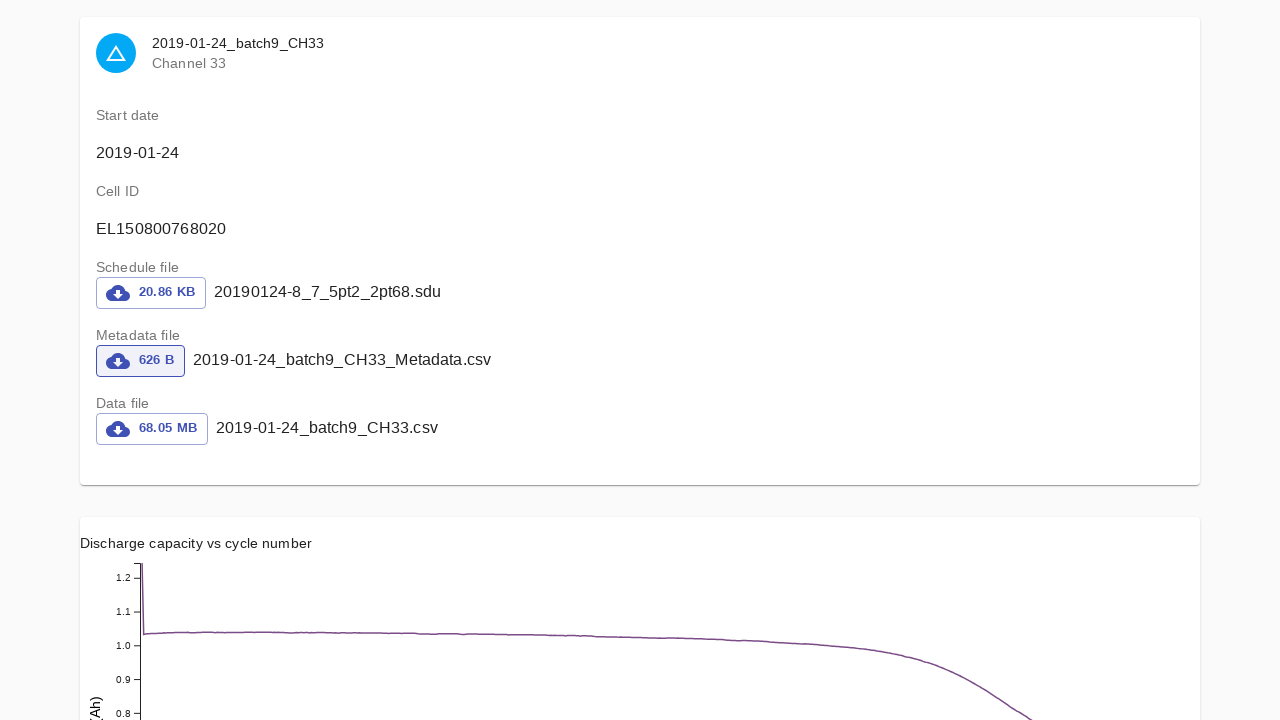

Navigated back to batch items list
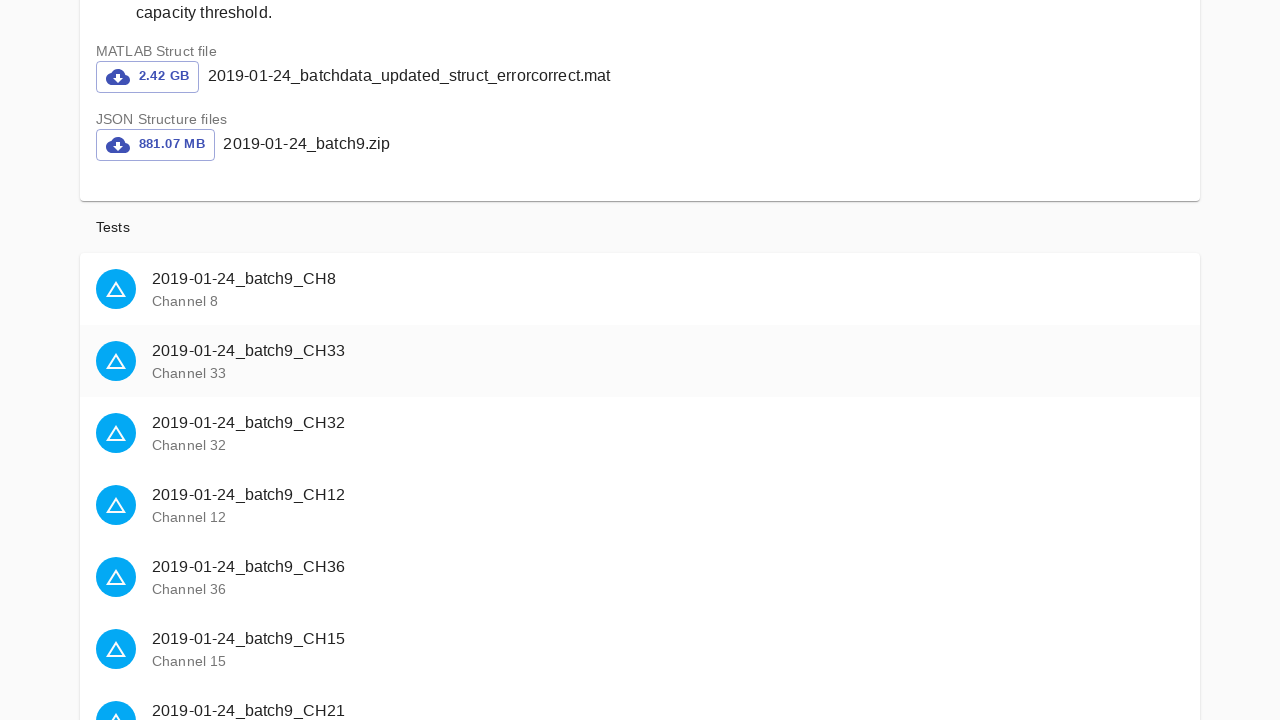

Batch items list reloaded
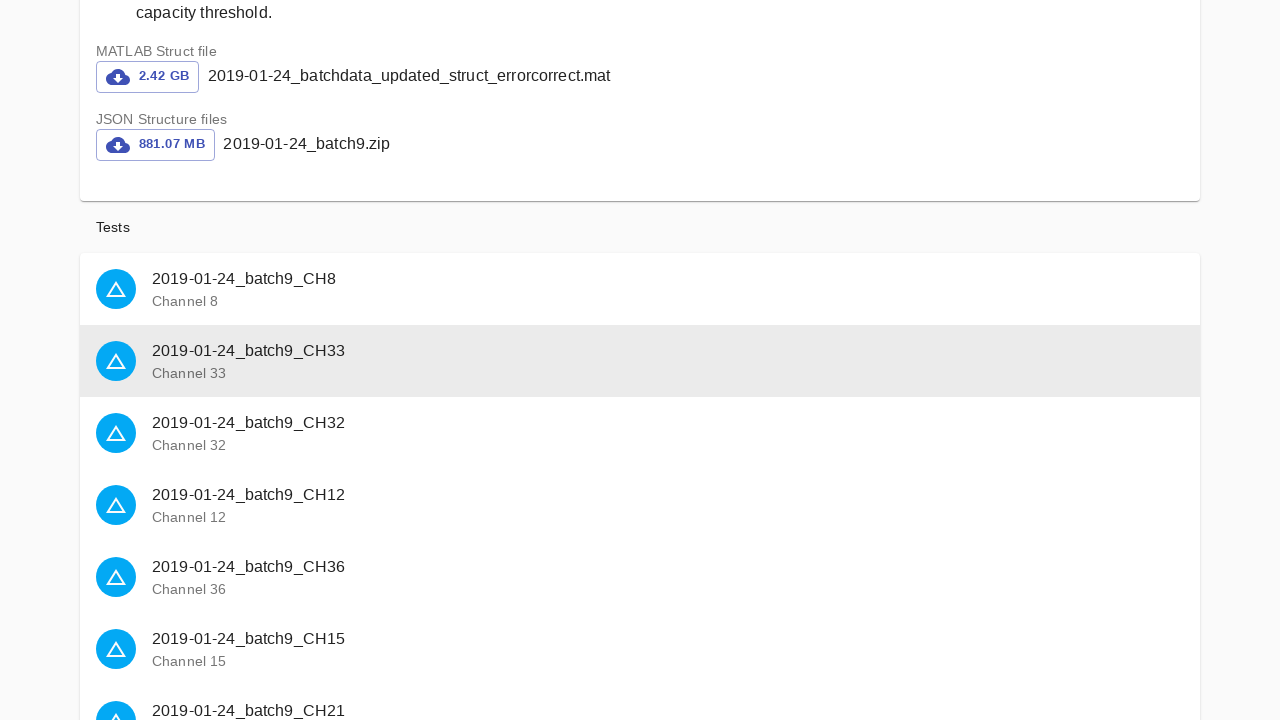

Clicked batch item button #3 at (640, 433) on div[role='button'] >> nth=2
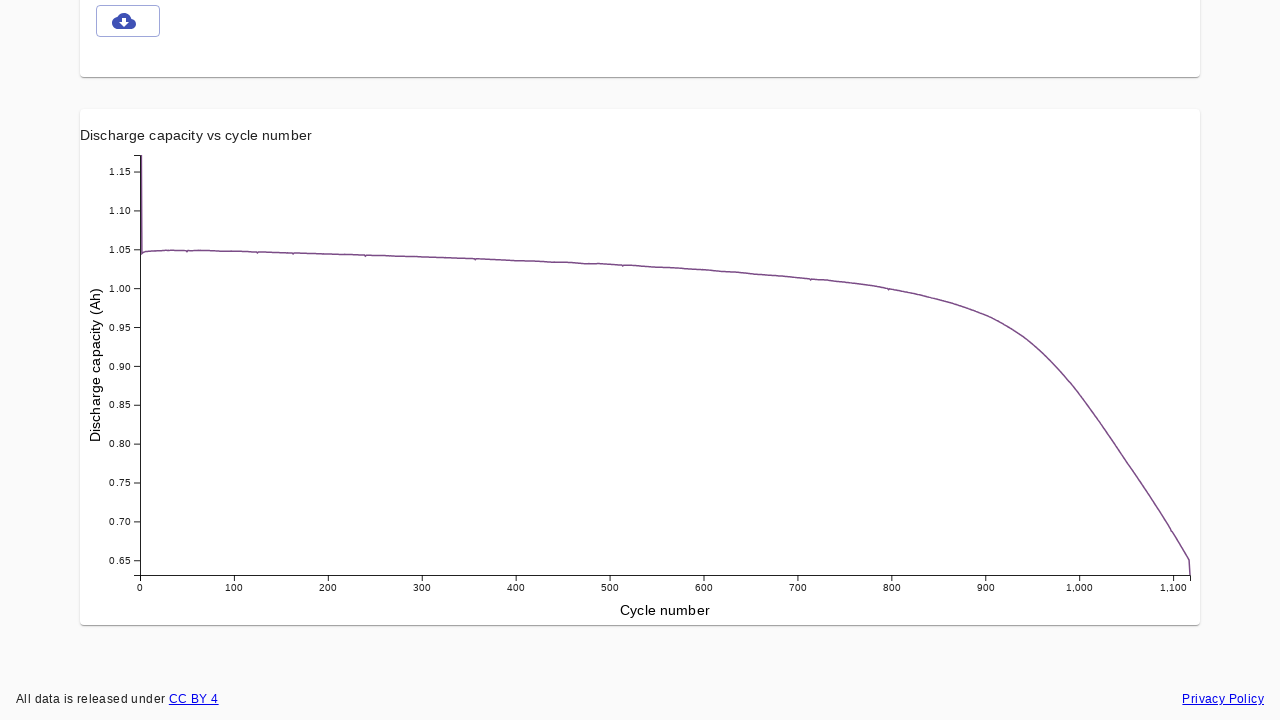

Detail page loaded with action buttons
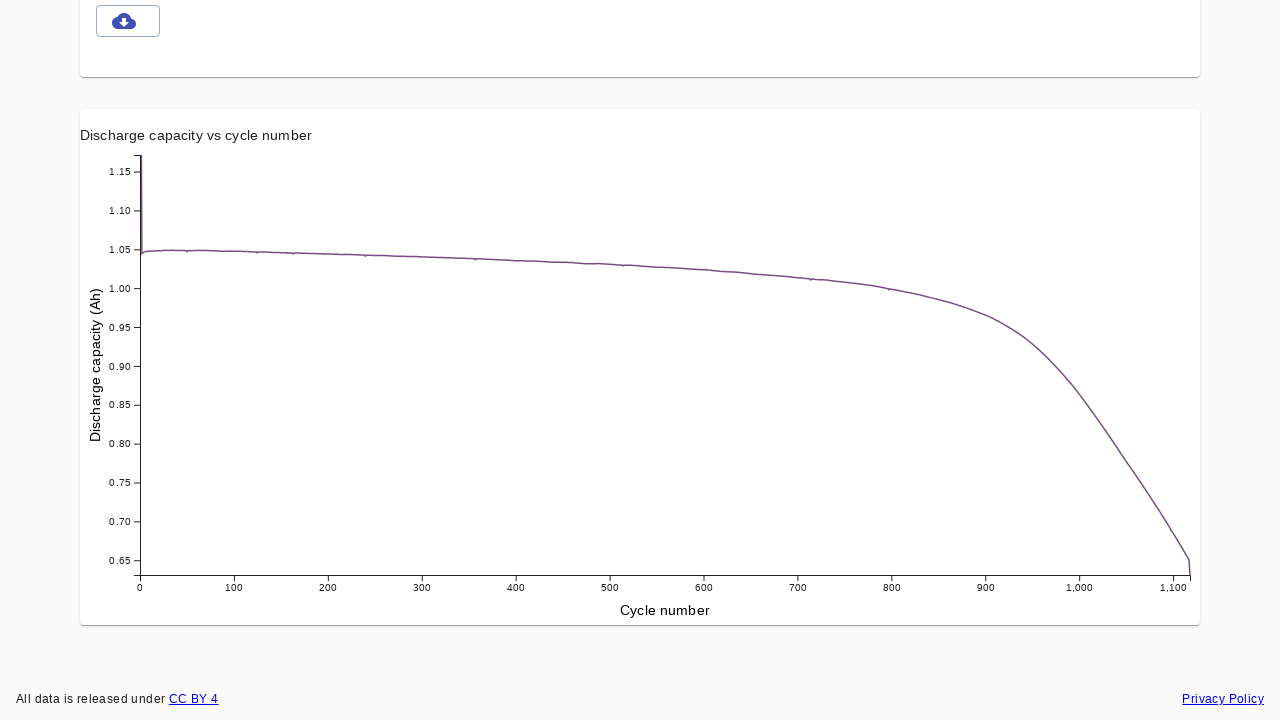

Clicked action button on detail page at (140, 361) on span.MuiButton-label >> nth=3
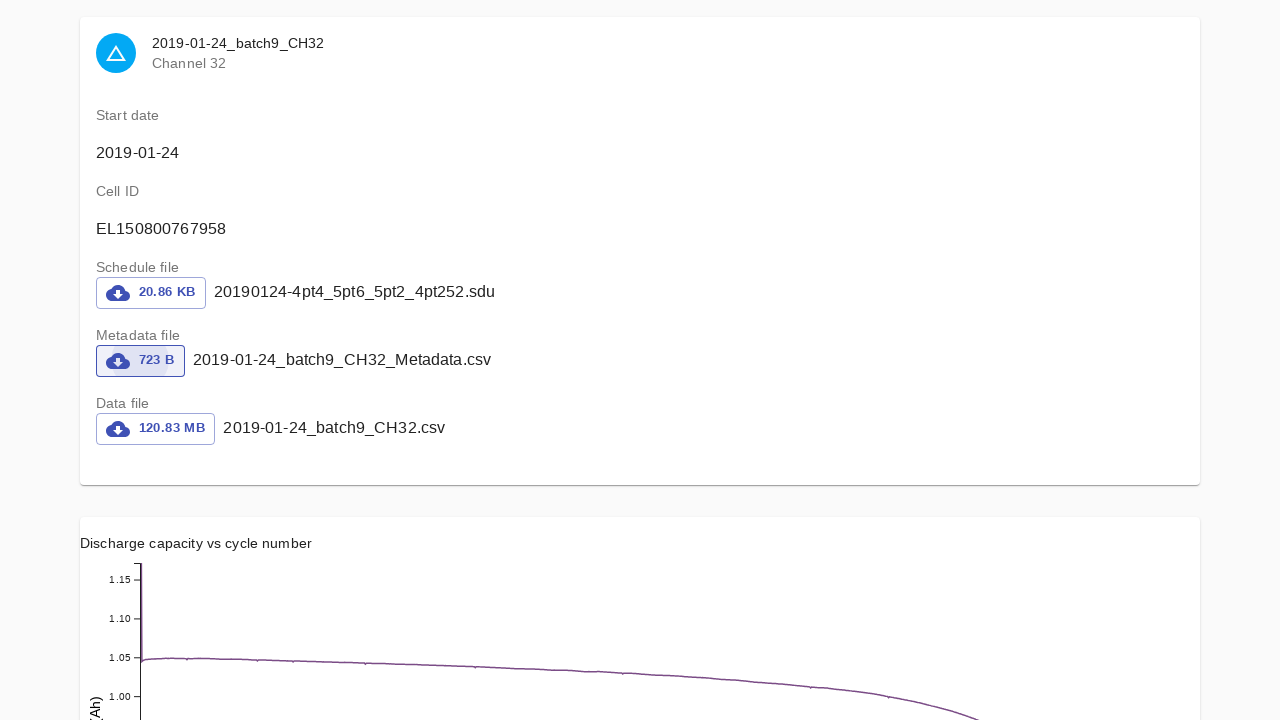

Waited 3 seconds for action to complete
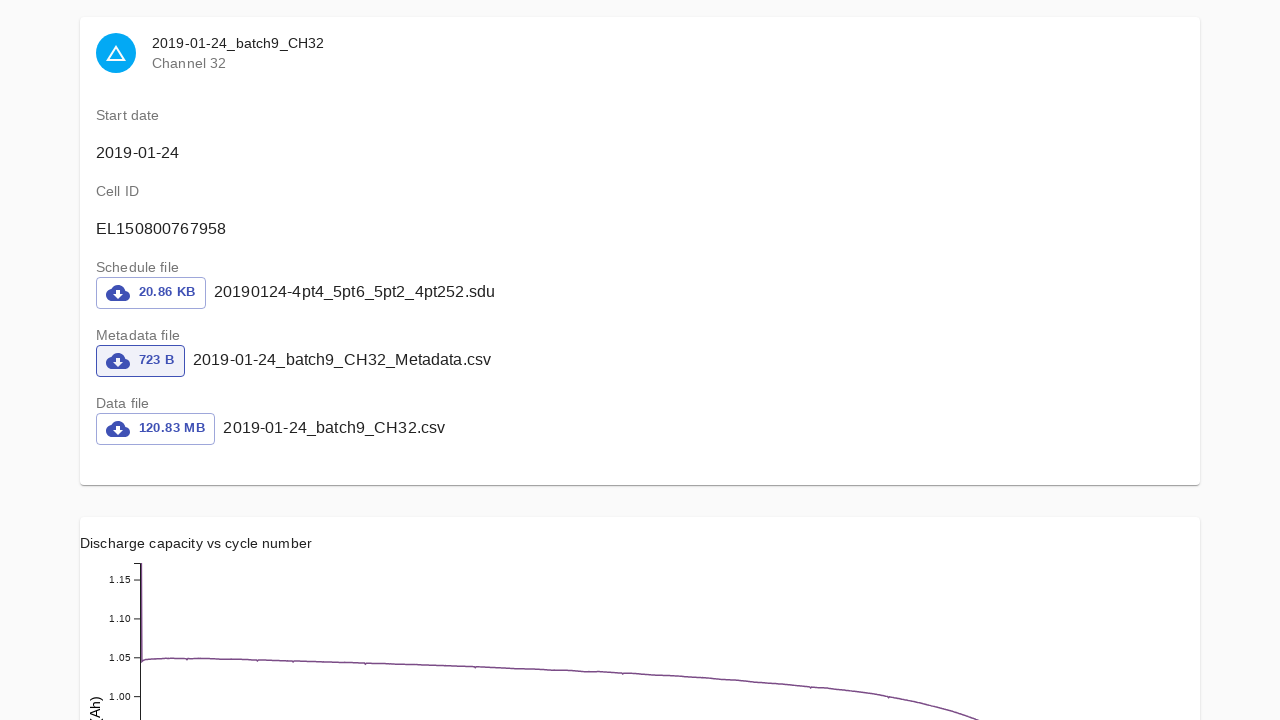

Navigated back to batch items list
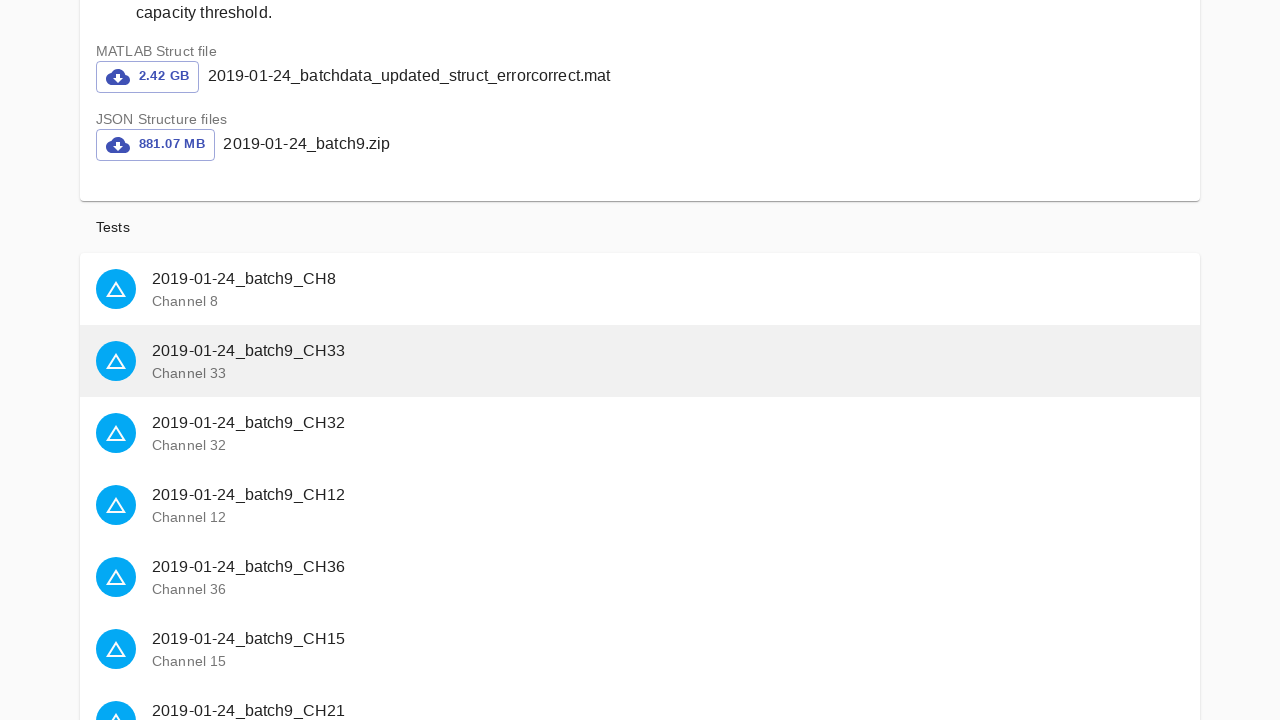

Batch items list reloaded
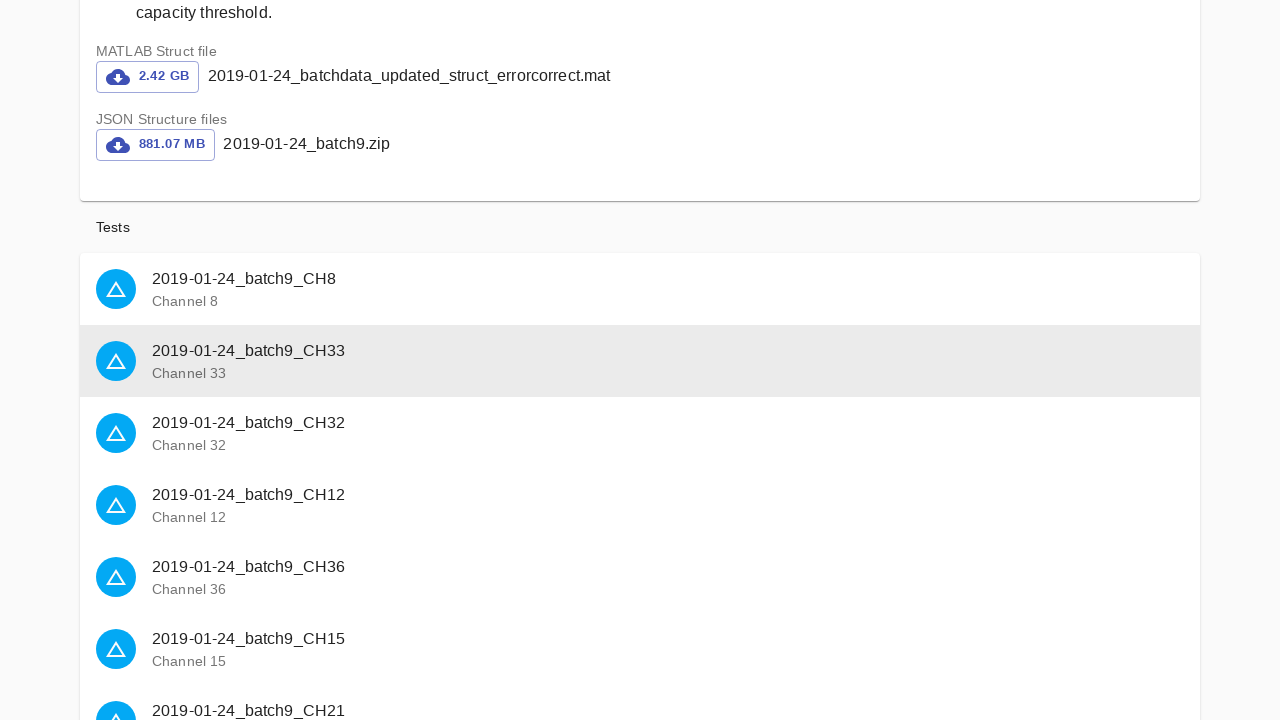

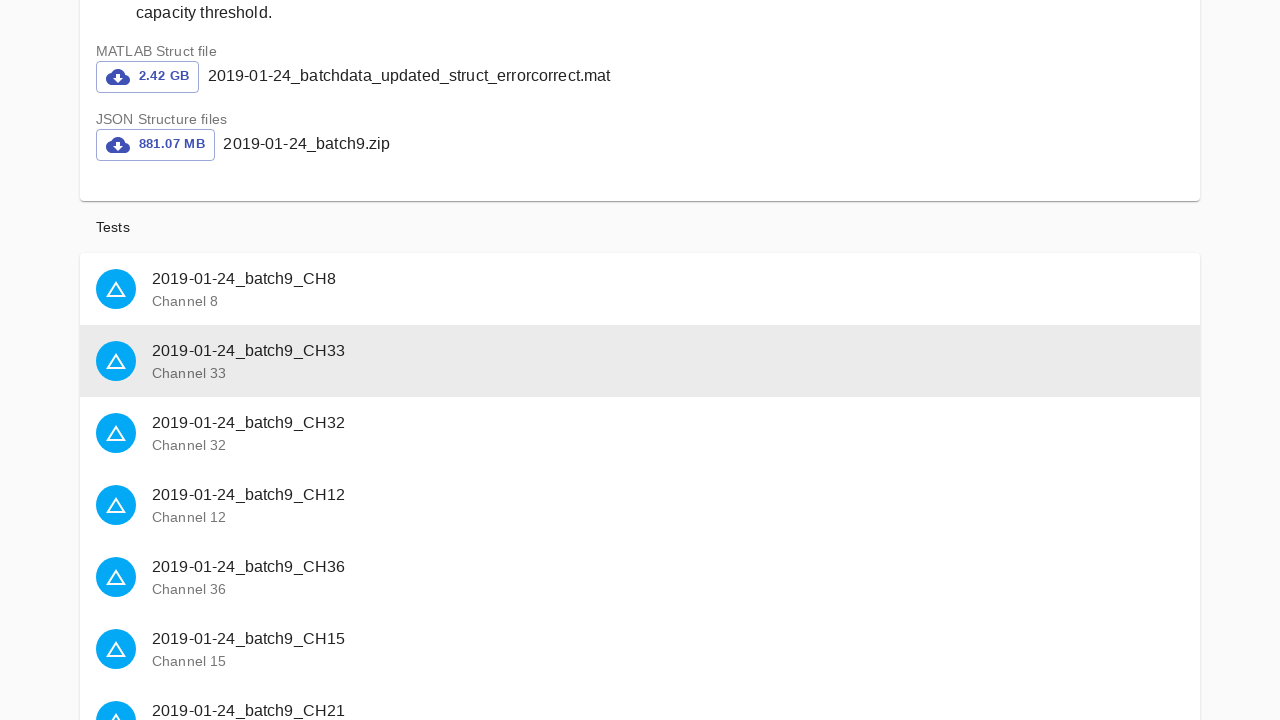